Tests radio button functionality by clicking on radio buttons and verifying selection state

Starting URL: https://rahulshettyacademy.com/AutomationPractice/

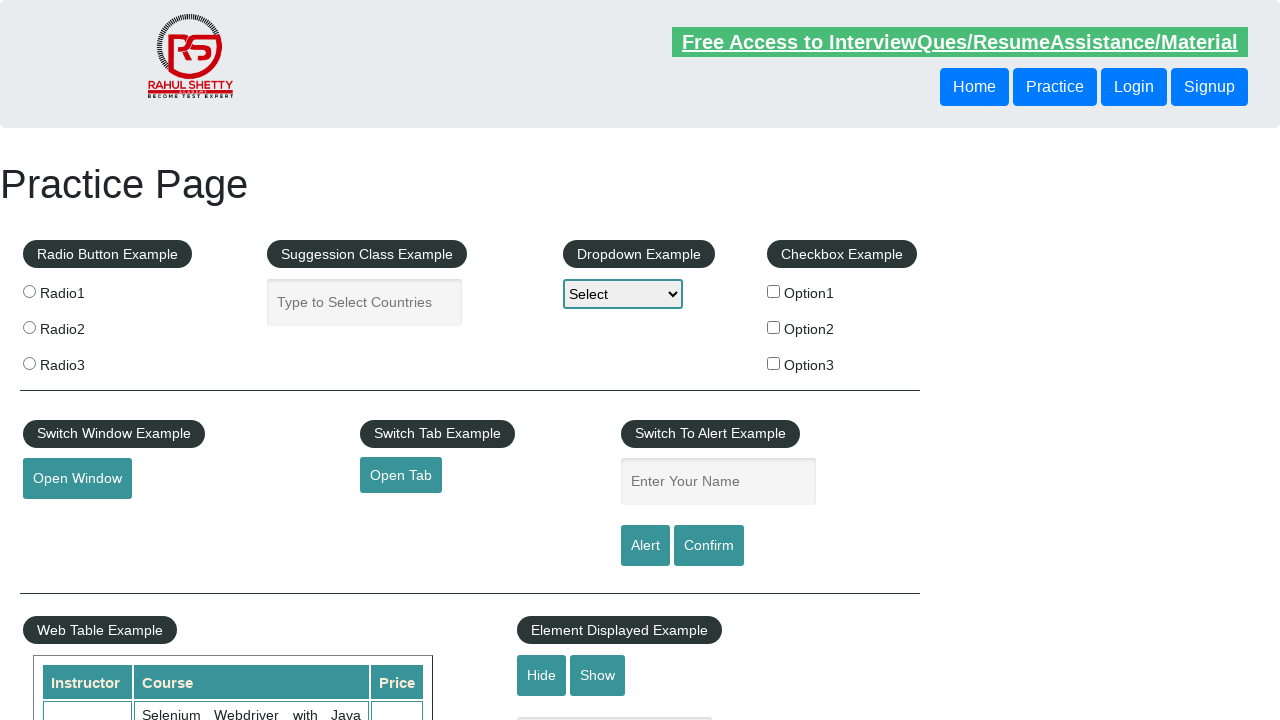

Clicked radio button 2 at (29, 327) on input[value='radio2']
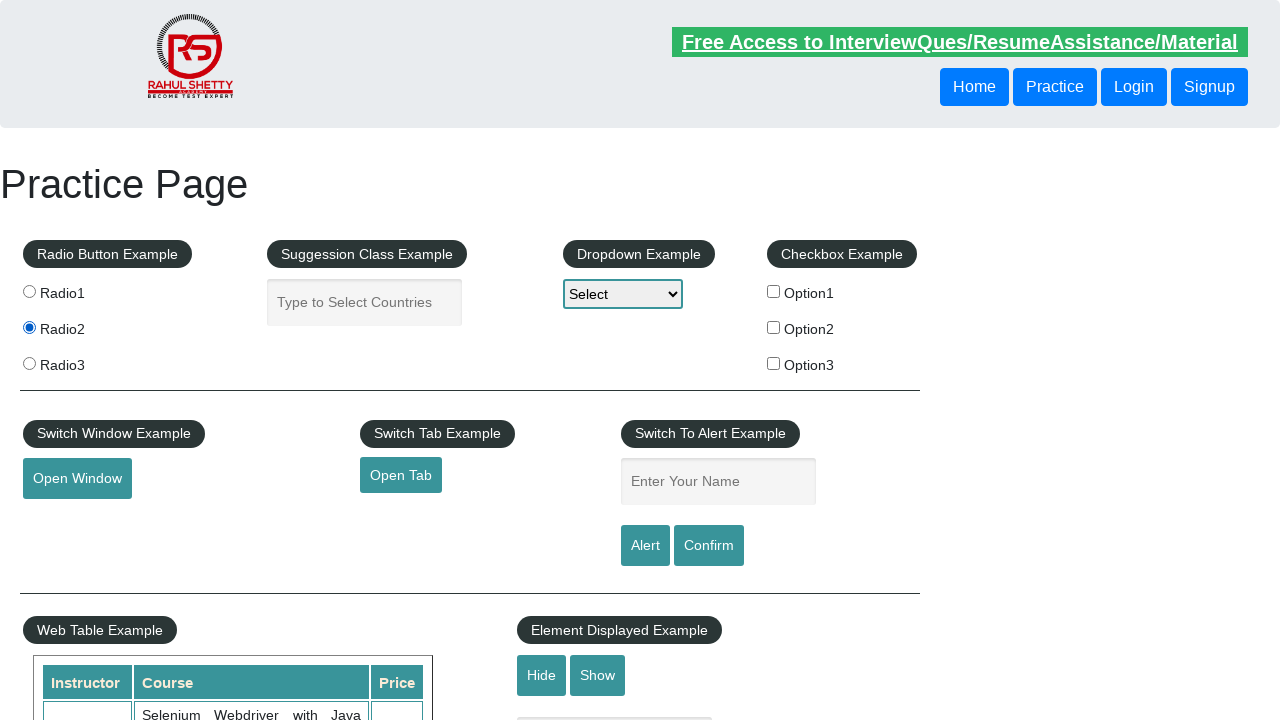

Clicked radio button 1 at (29, 291) on input[value='radio1']
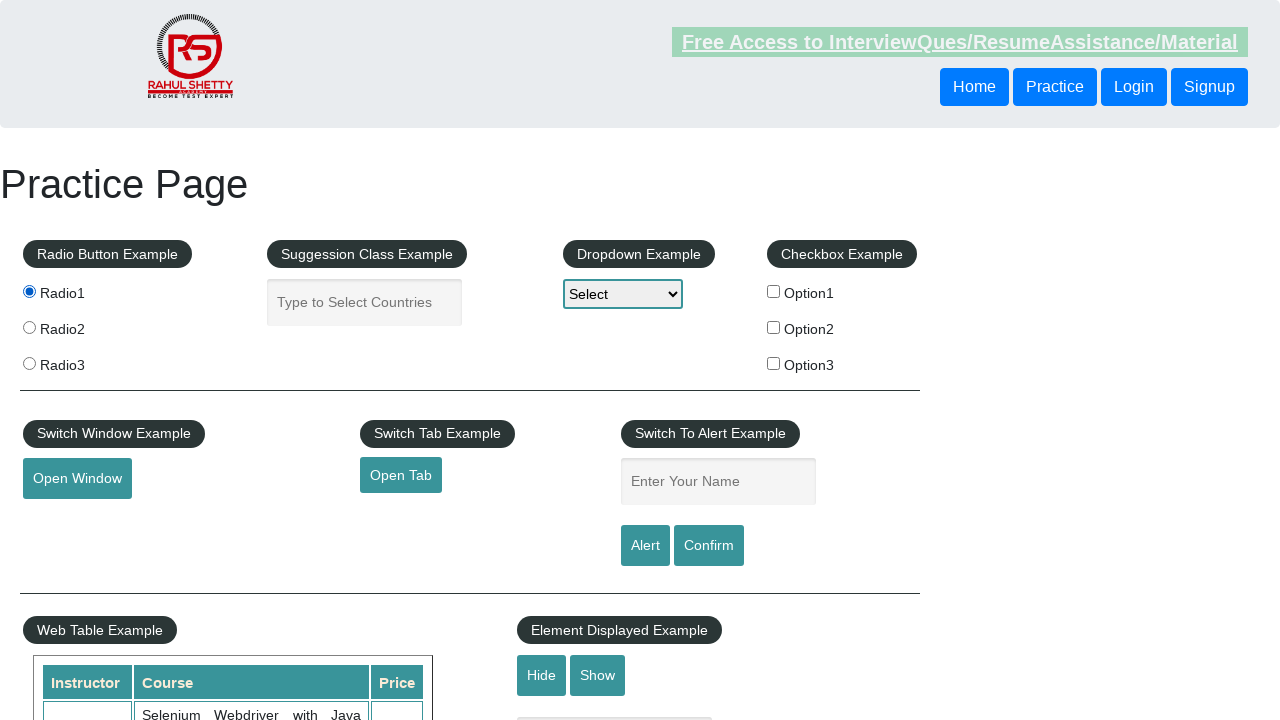

Clicked radio button 1 again at (29, 291) on input[value='radio1']
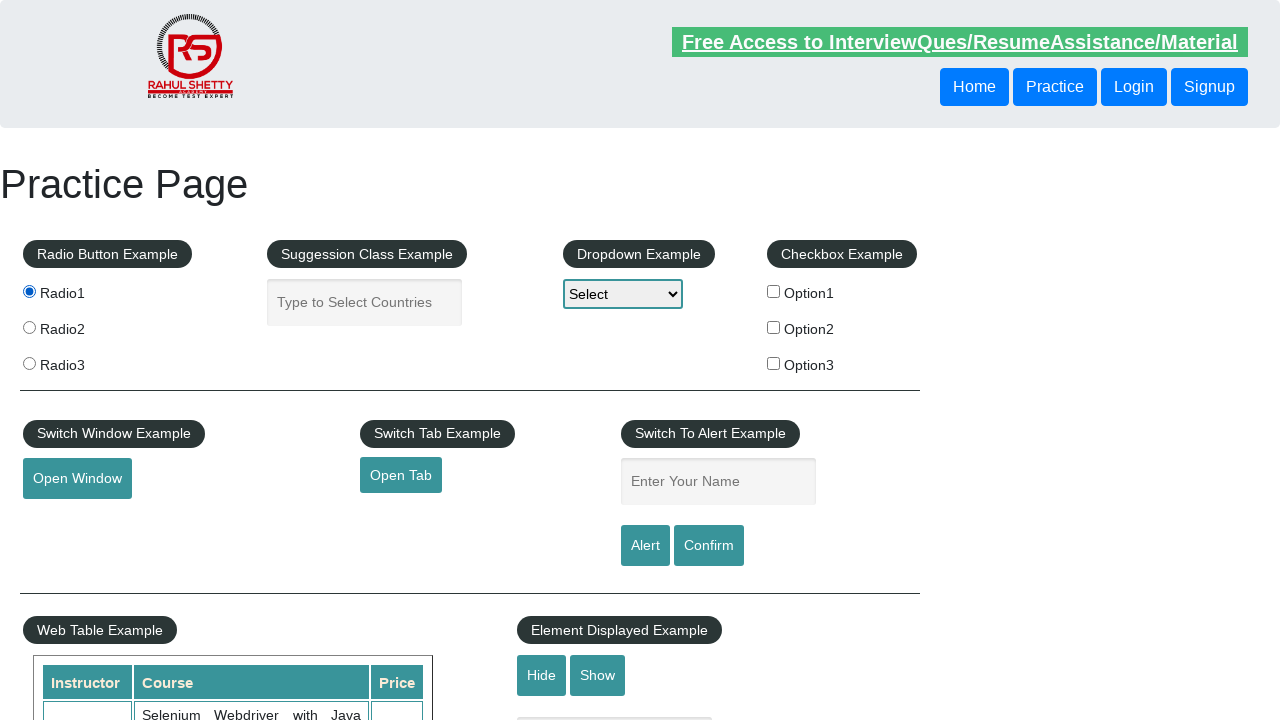

Clicked radio button 1 again at (29, 291) on input[value='radio1']
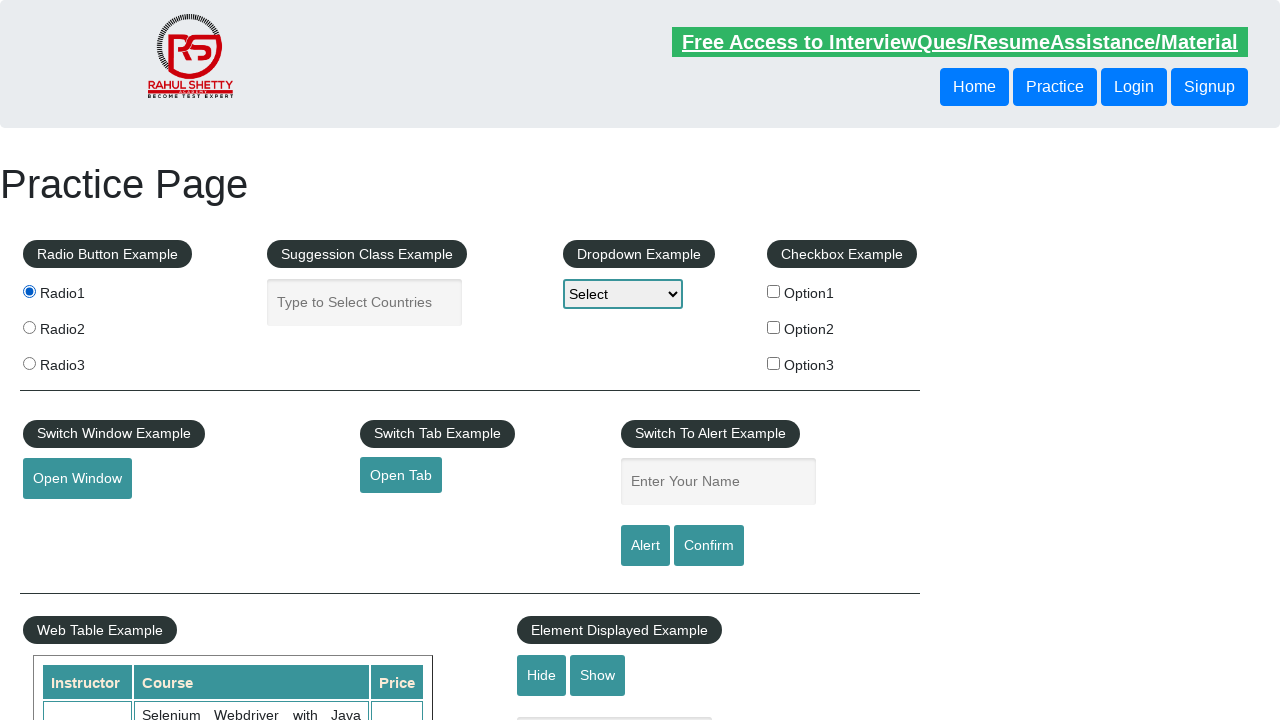

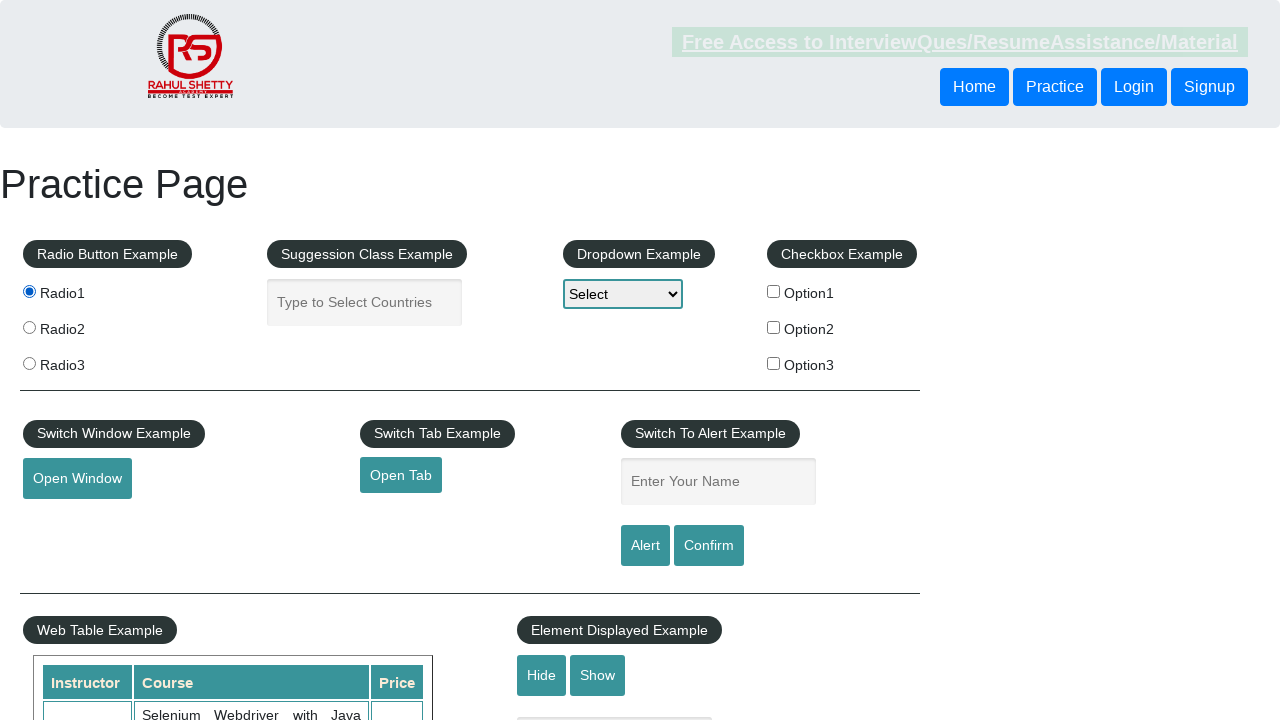